Navigates to a CSDN blog article page and waits for it to load

Starting URL: https://blog.csdn.net/liu_xzhen/article/details/89381468

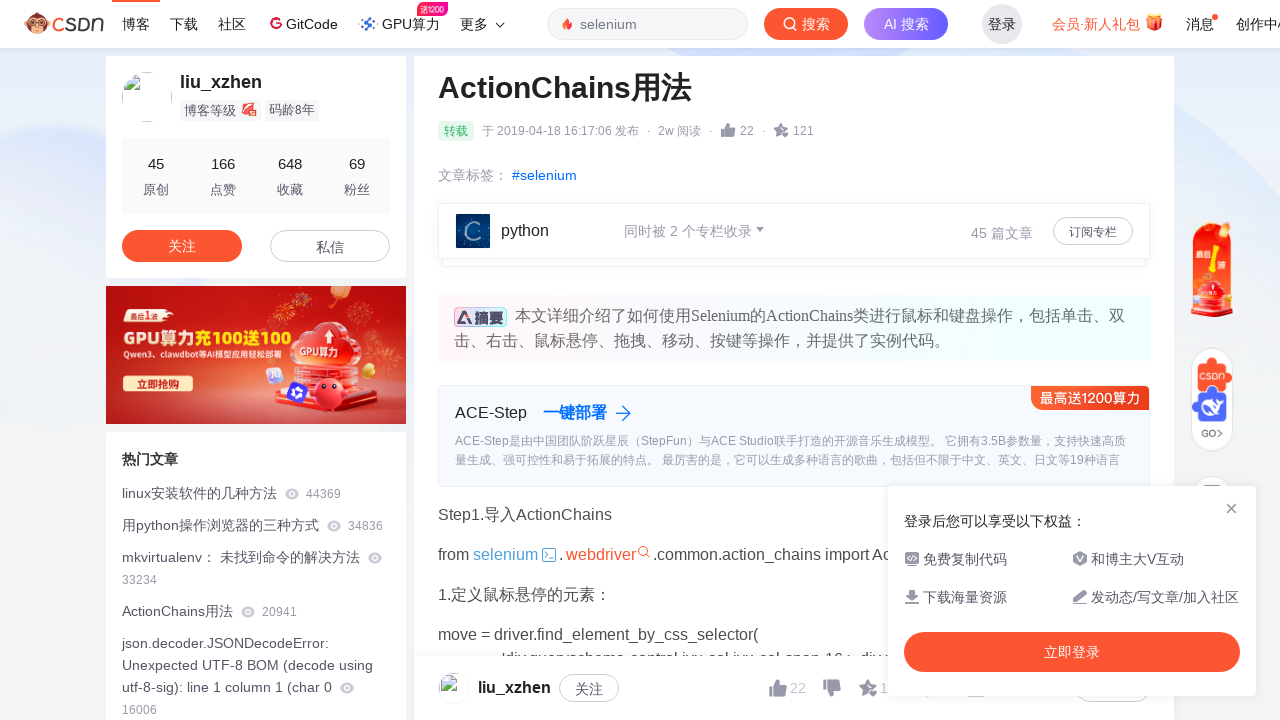

Waited 3 seconds for page to fully load
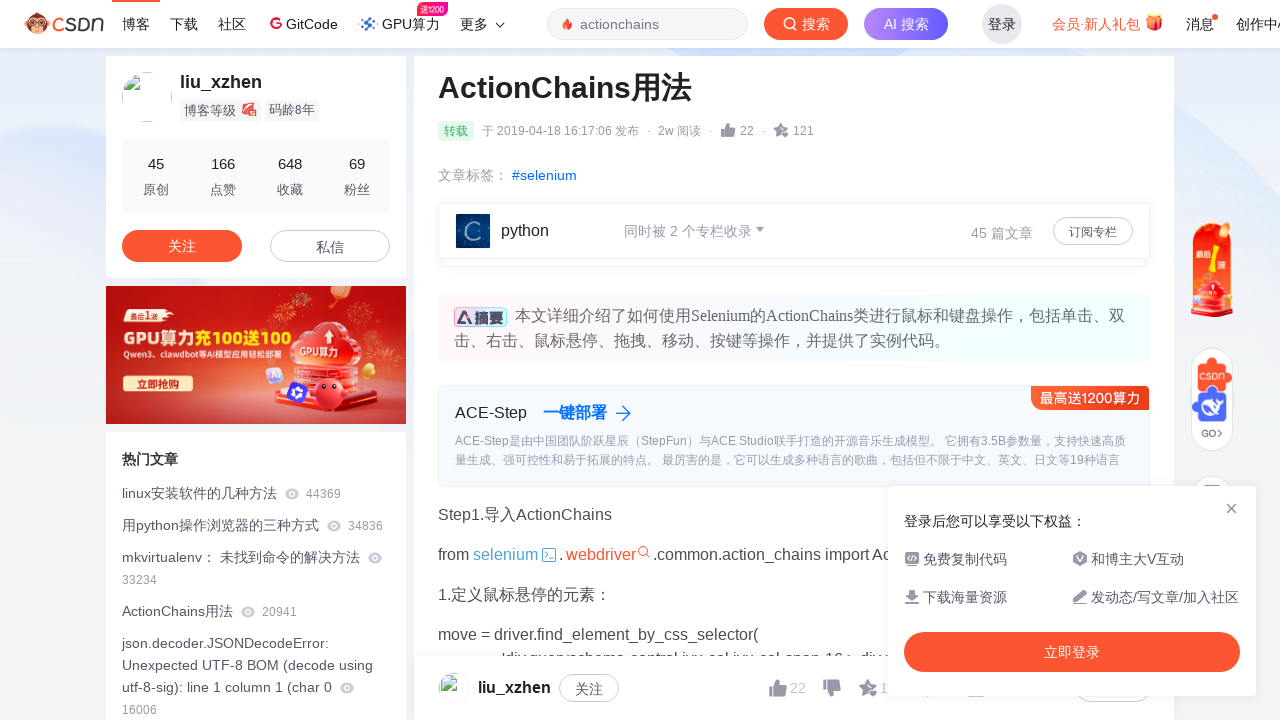

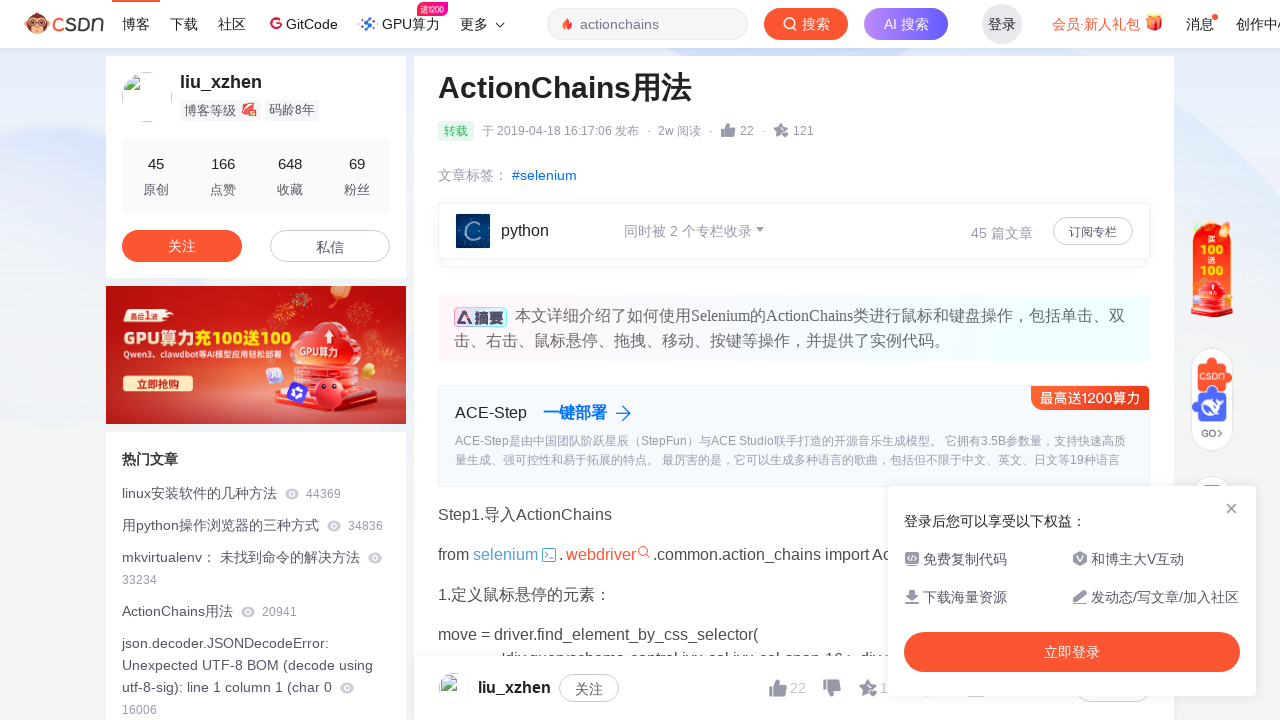